Tests scrolling to a specific element by locating a button and scrolling it into view

Starting URL: https://commitquality.com/

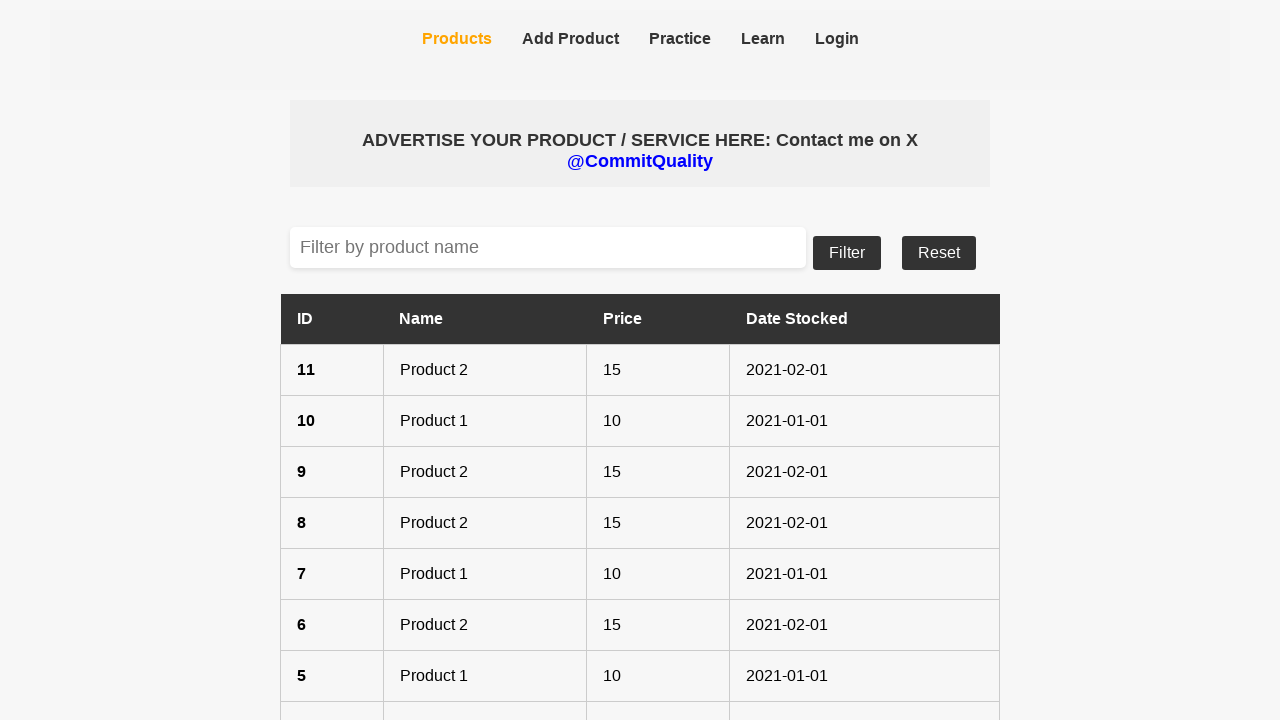

Located the 'show more' button element
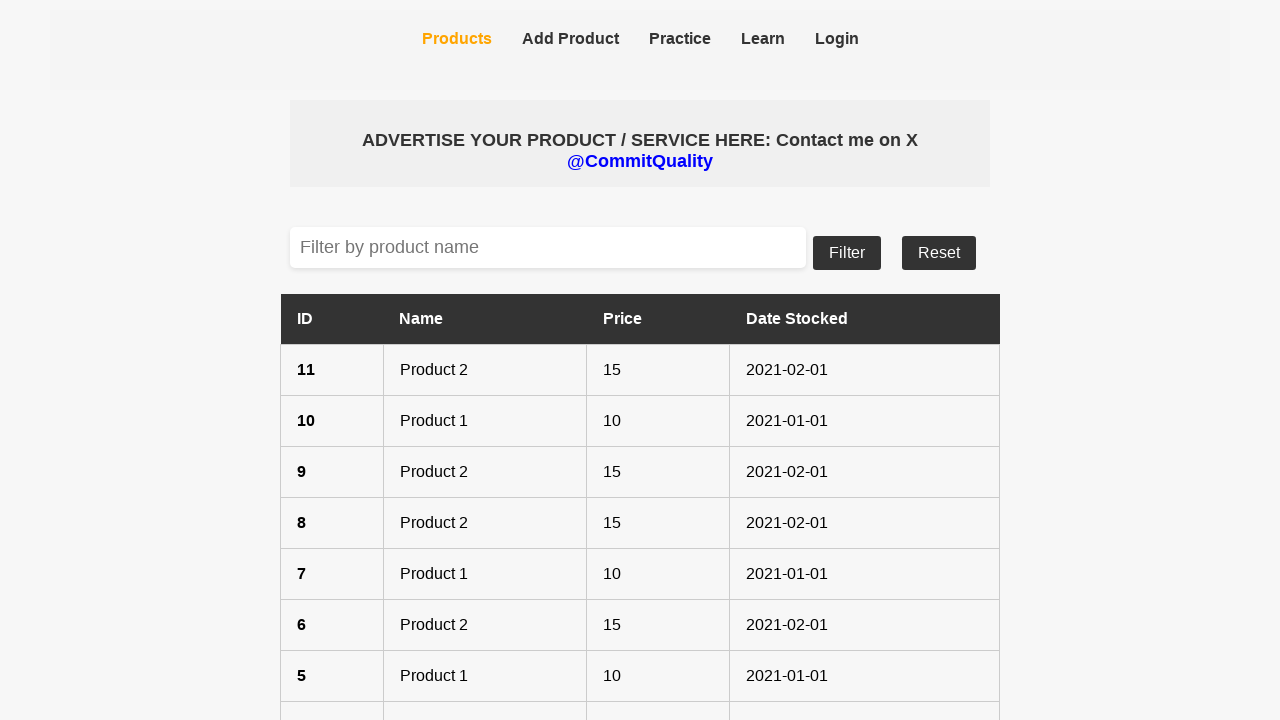

Scrolled the 'show more' button into view
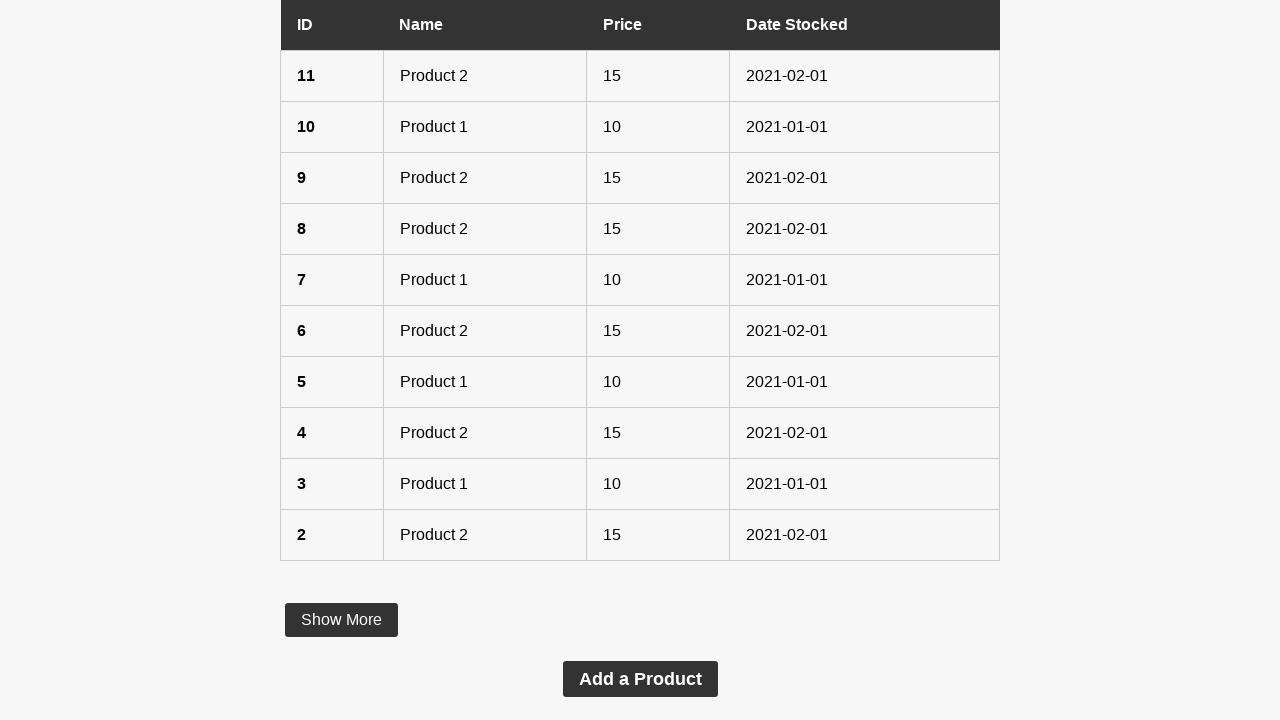

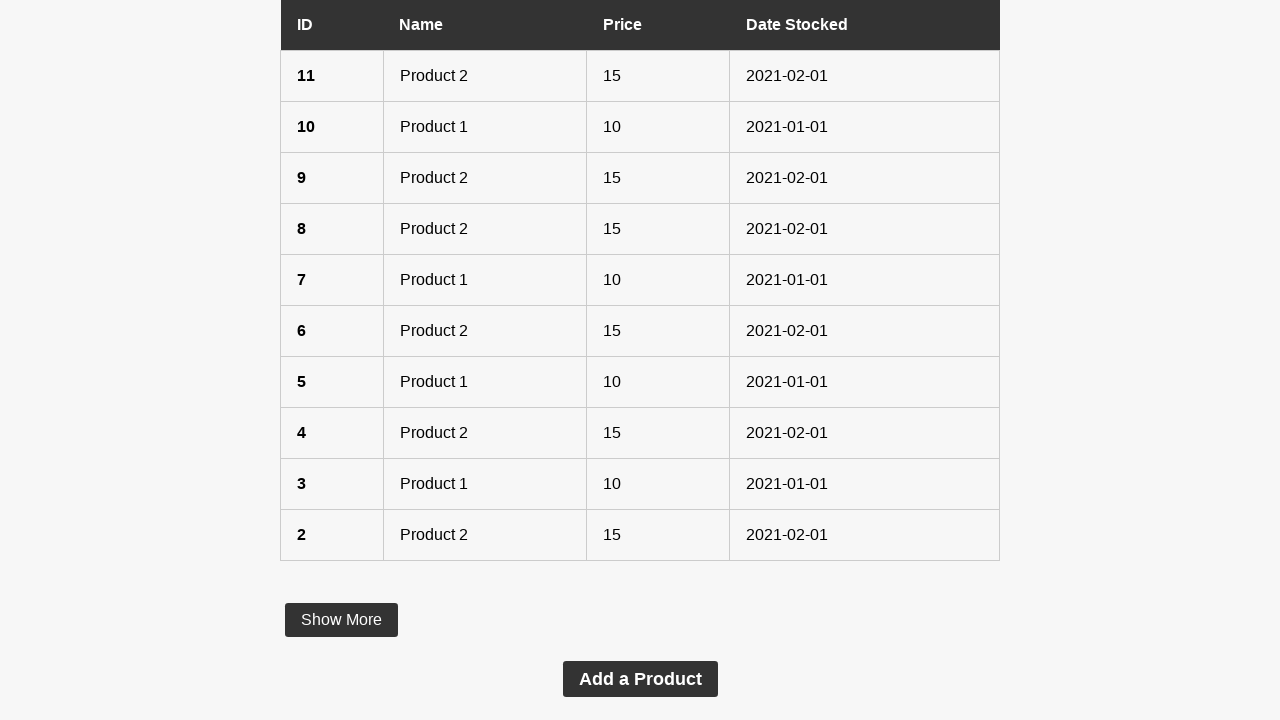